Tests opening a new tab by clicking a button and capturing the new tab context

Starting URL: https://www.tutorialspoint.com/selenium/practice/browser-windows.php

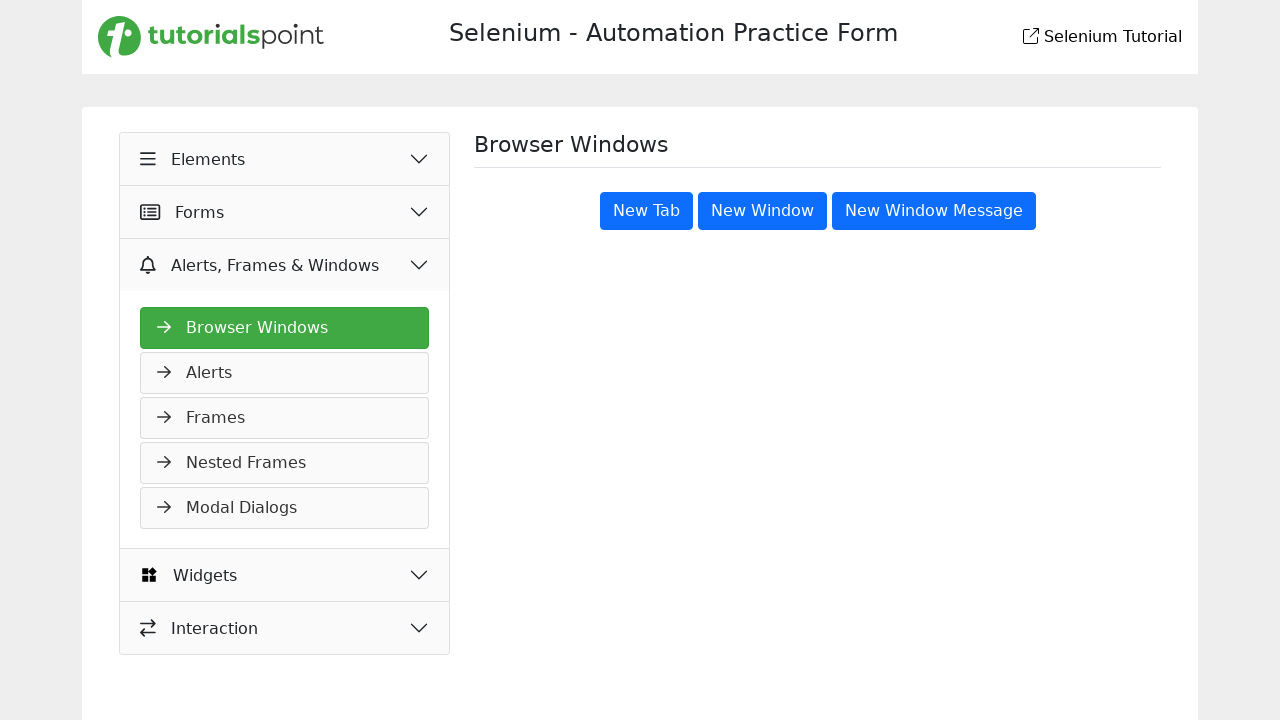

Clicked 'New Tab' button and captured popup at (646, 211) on internal:role=button[name="New Tab"s]
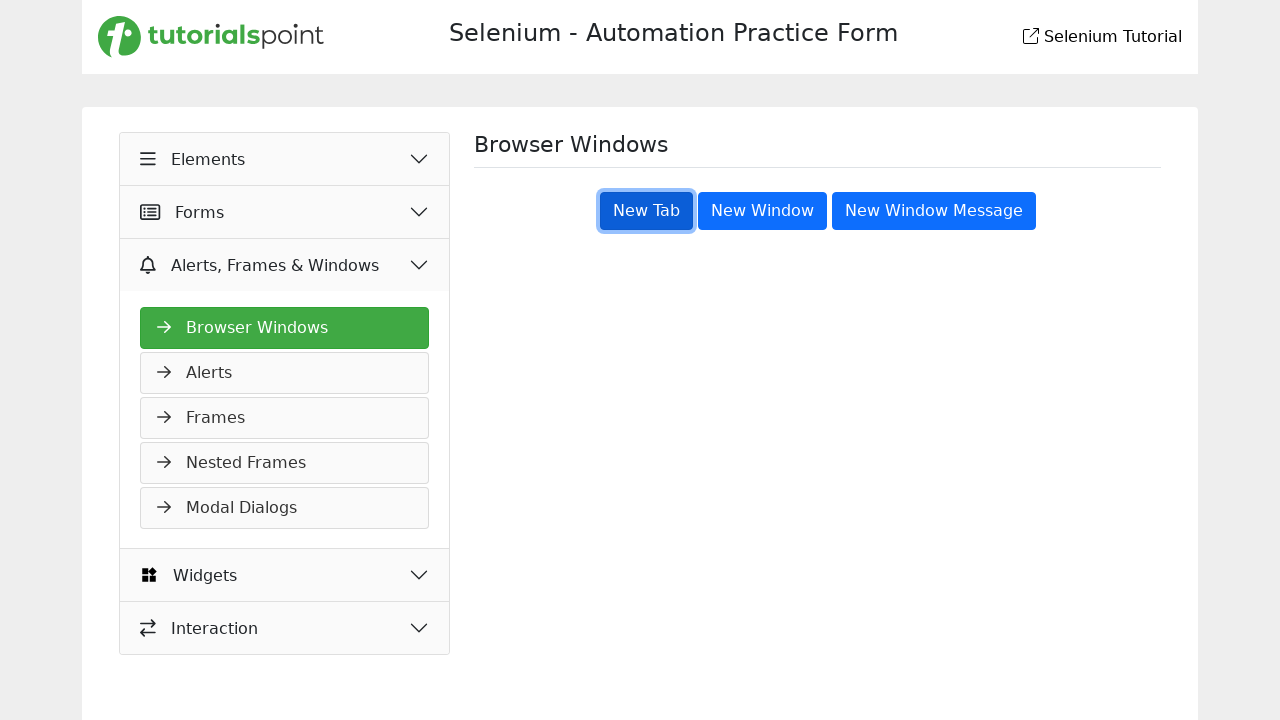

Retrieved new tab context from popup
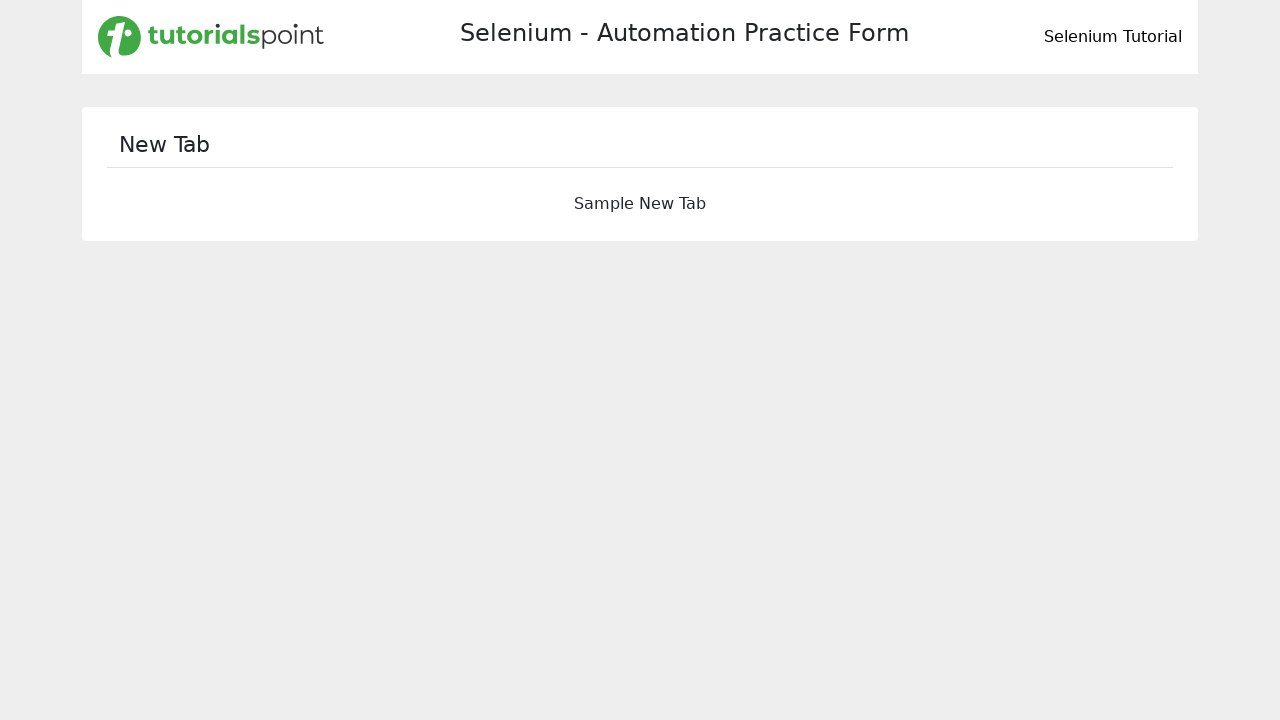

Logged URLs - Original: https://www.tutorialspoint.com/selenium/practice/browser-windows.php, New Tab: https://www.tutorialspoint.com/selenium/practice/new-tab-sample.php
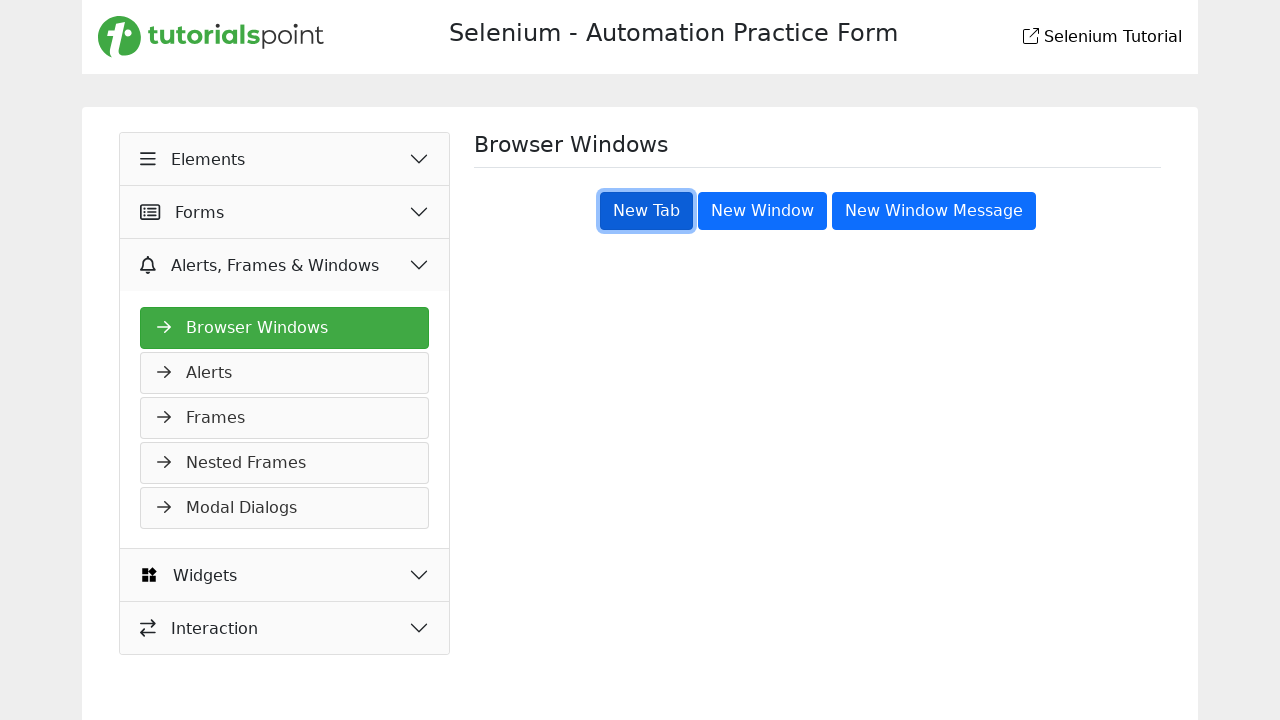

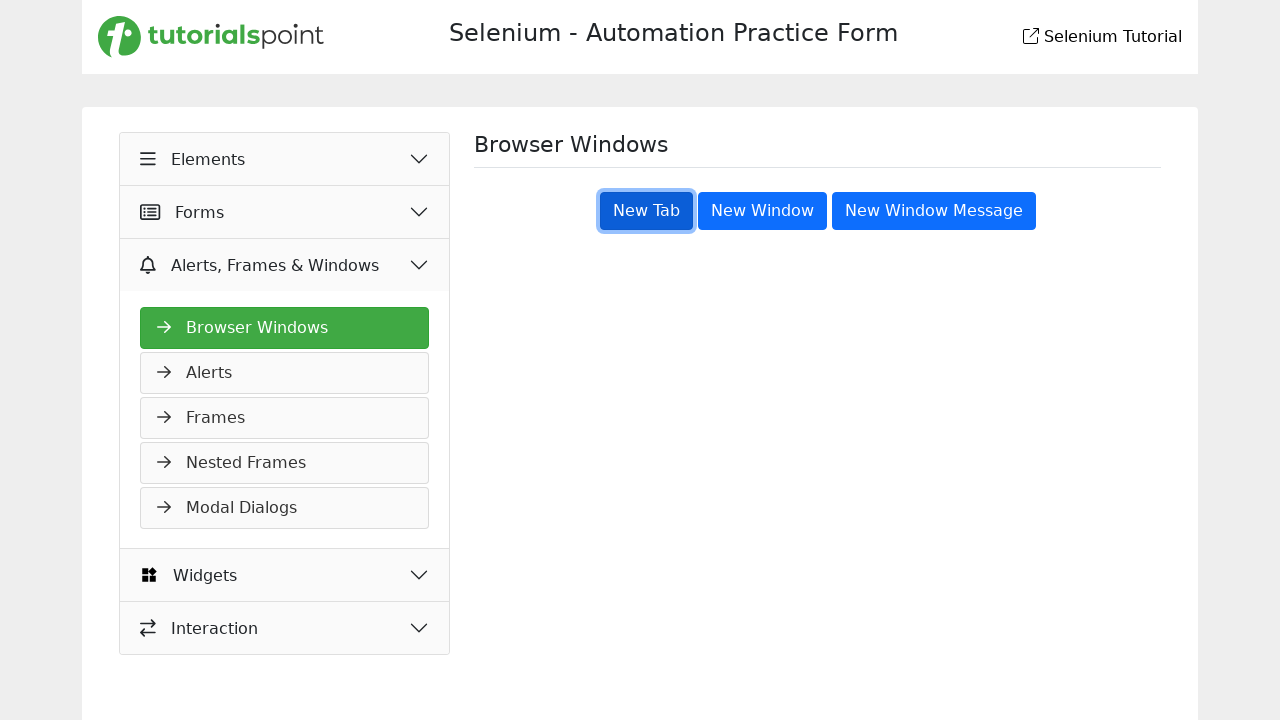